Navigates to jQuery UI website and performs a select all keyboard shortcut (Ctrl+A) on the page body

Starting URL: https://jqueryui.com/

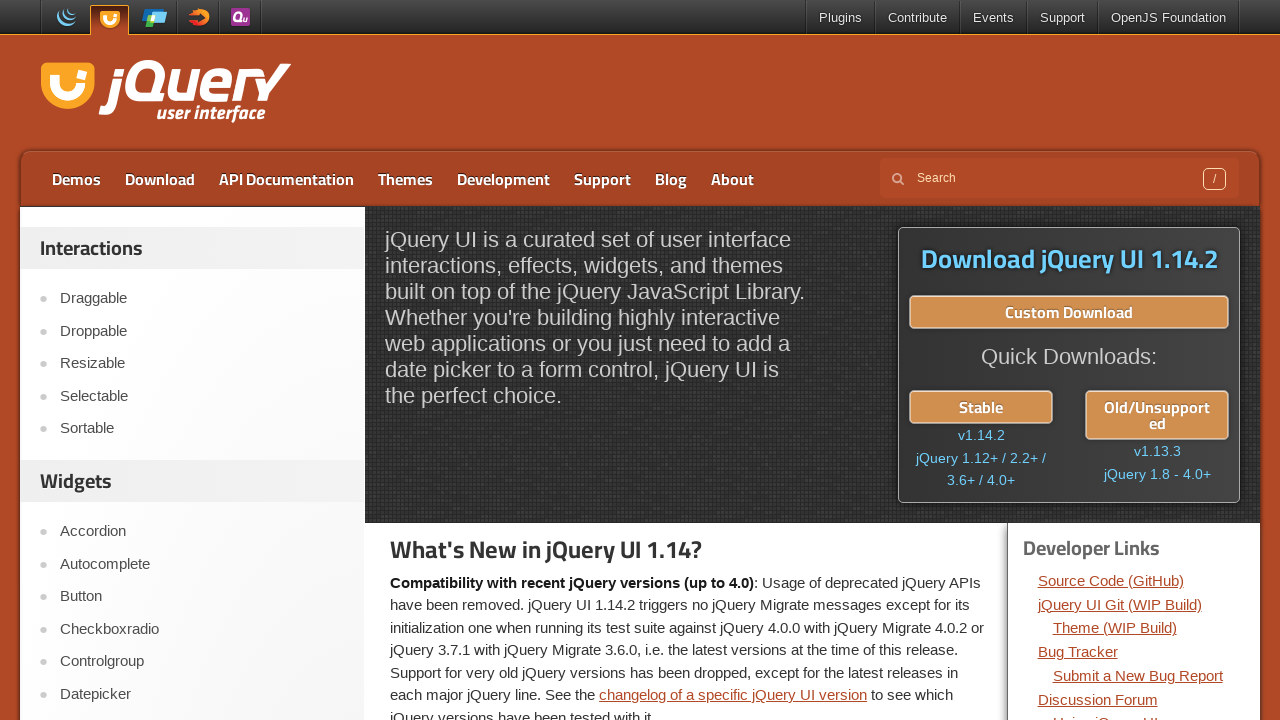

Navigated to jQuery UI website
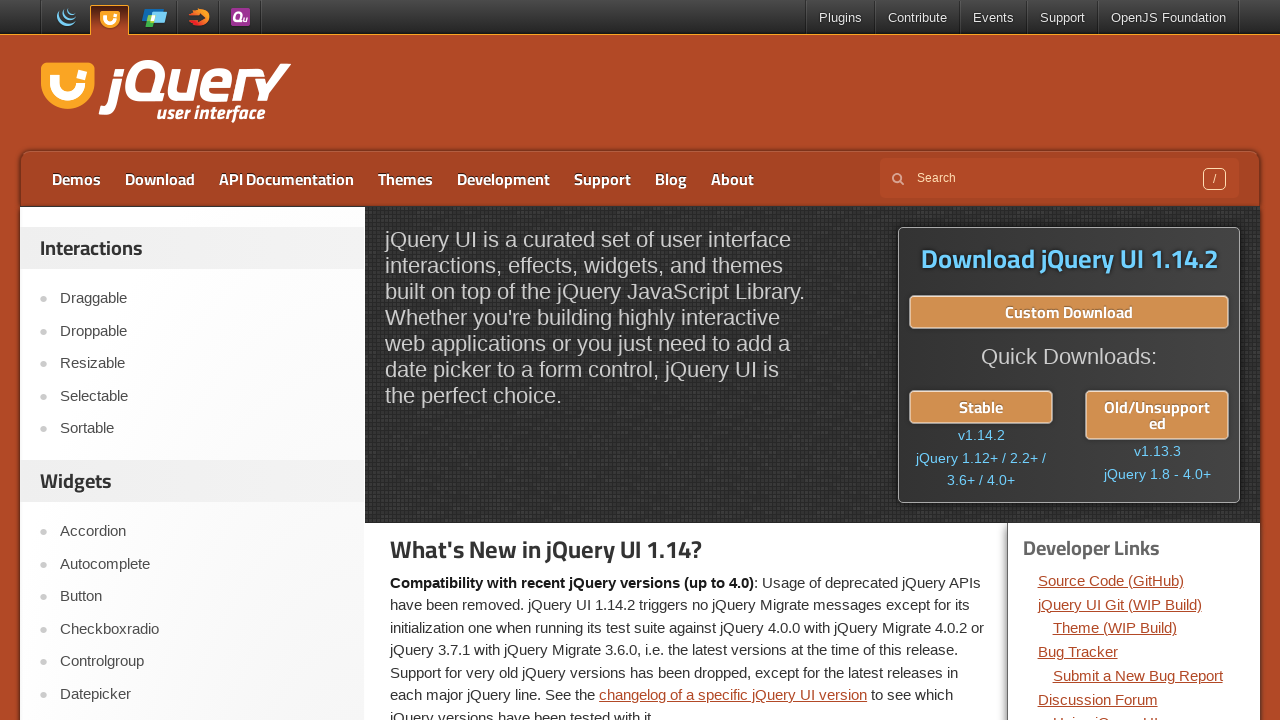

Performed select all keyboard shortcut (Ctrl+A) on page body on body
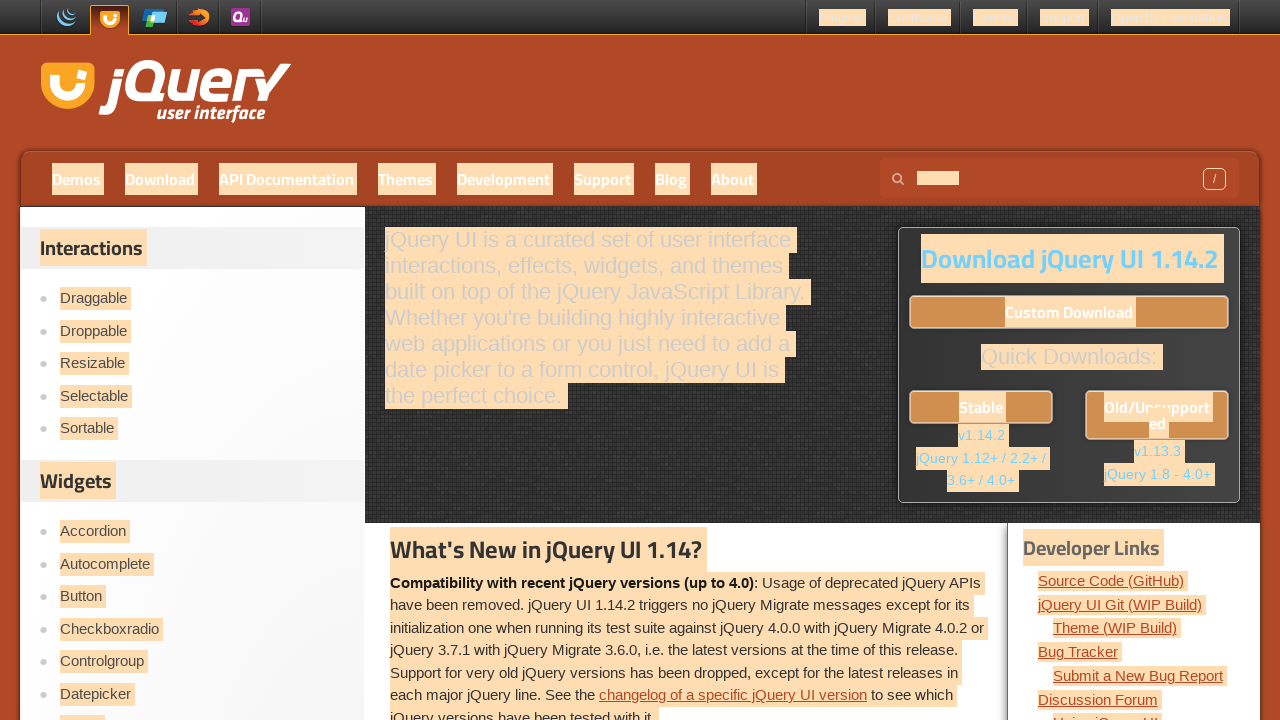

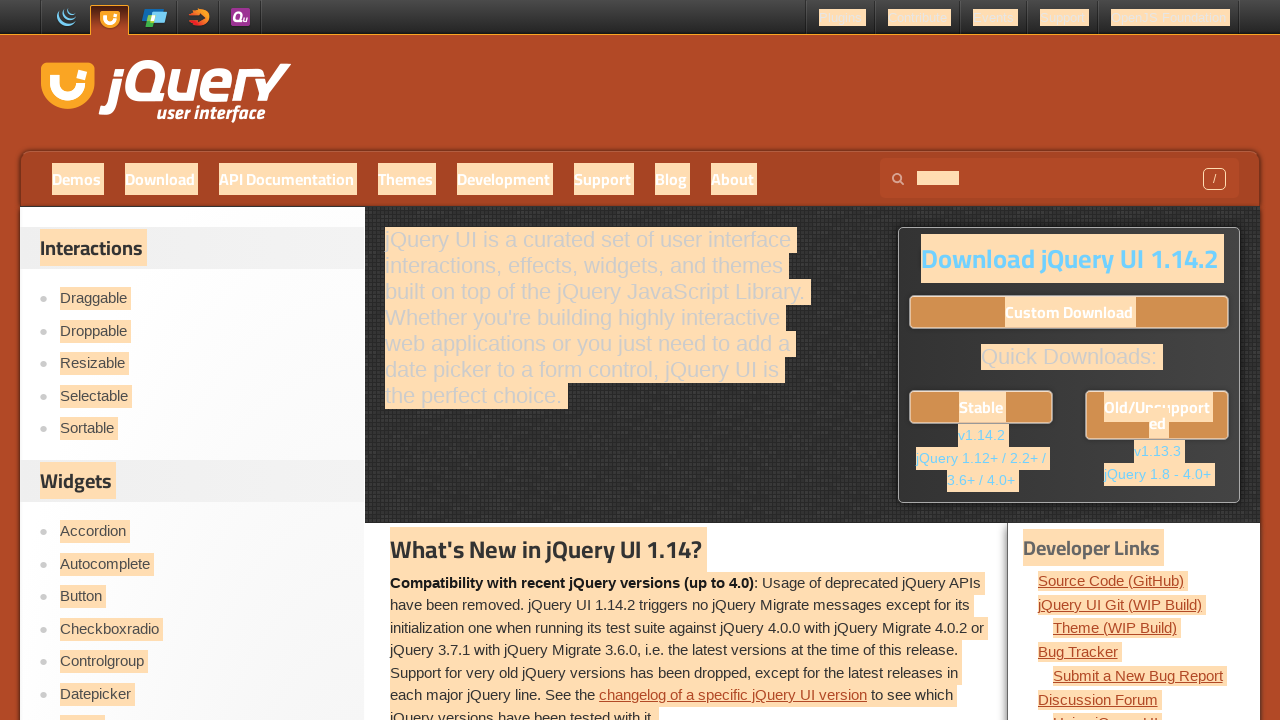